Tests calendar/datepicker functionality by clicking on the datepicker input field and selecting a specific date (28) from the calendar popup

Starting URL: http://seleniumpractise.blogspot.in/2016/08/how-to-handle-calendar-in-selenium.html

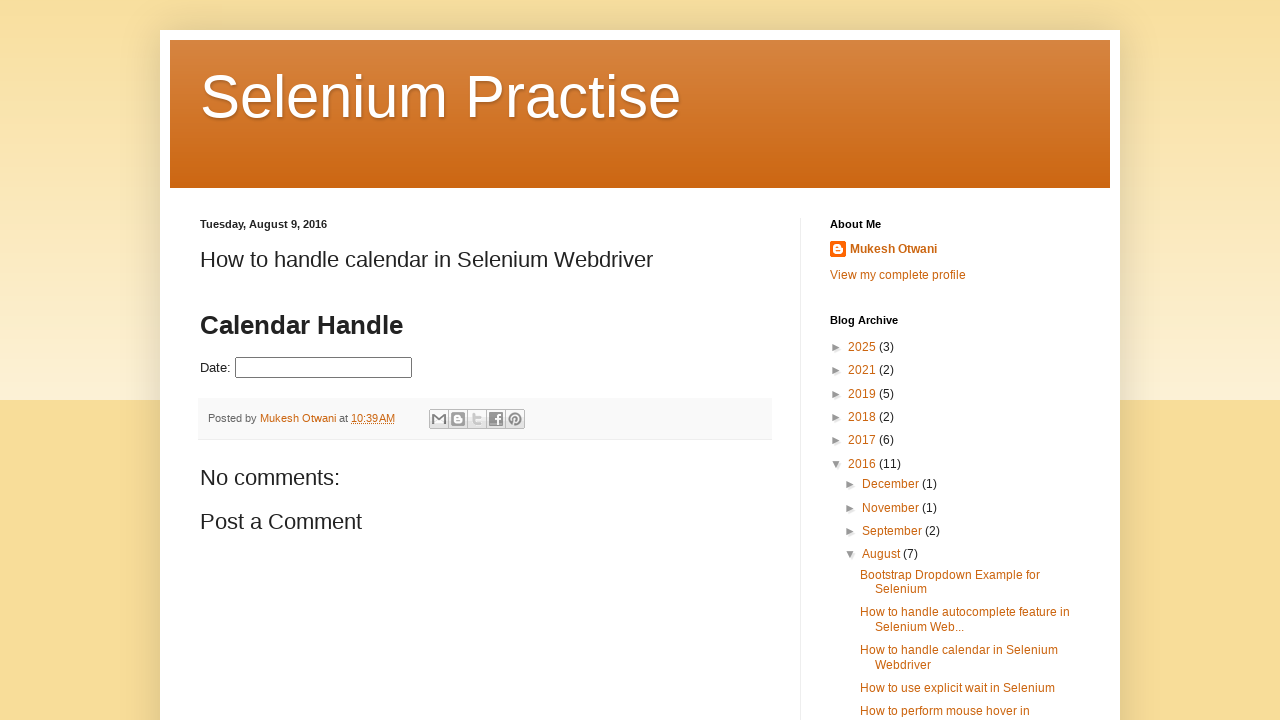

Clicked on datepicker input field to open calendar at (324, 368) on #datepicker
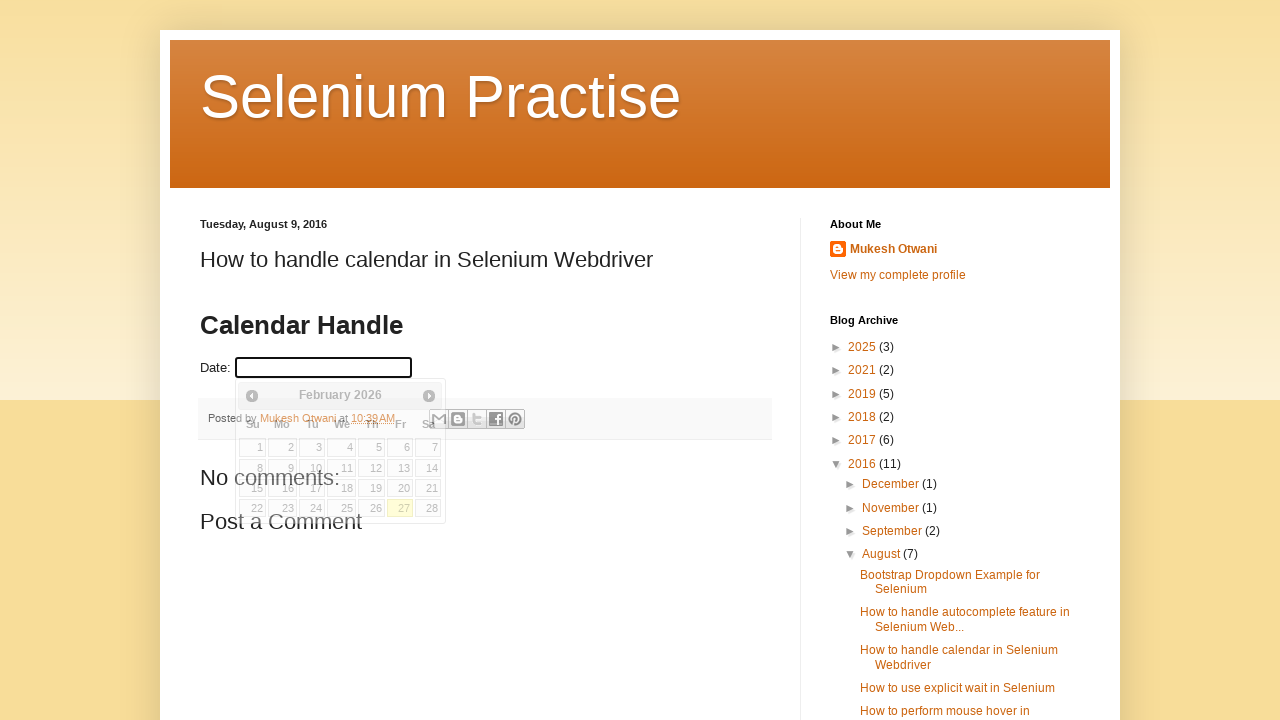

Calendar popup appeared with date selection table
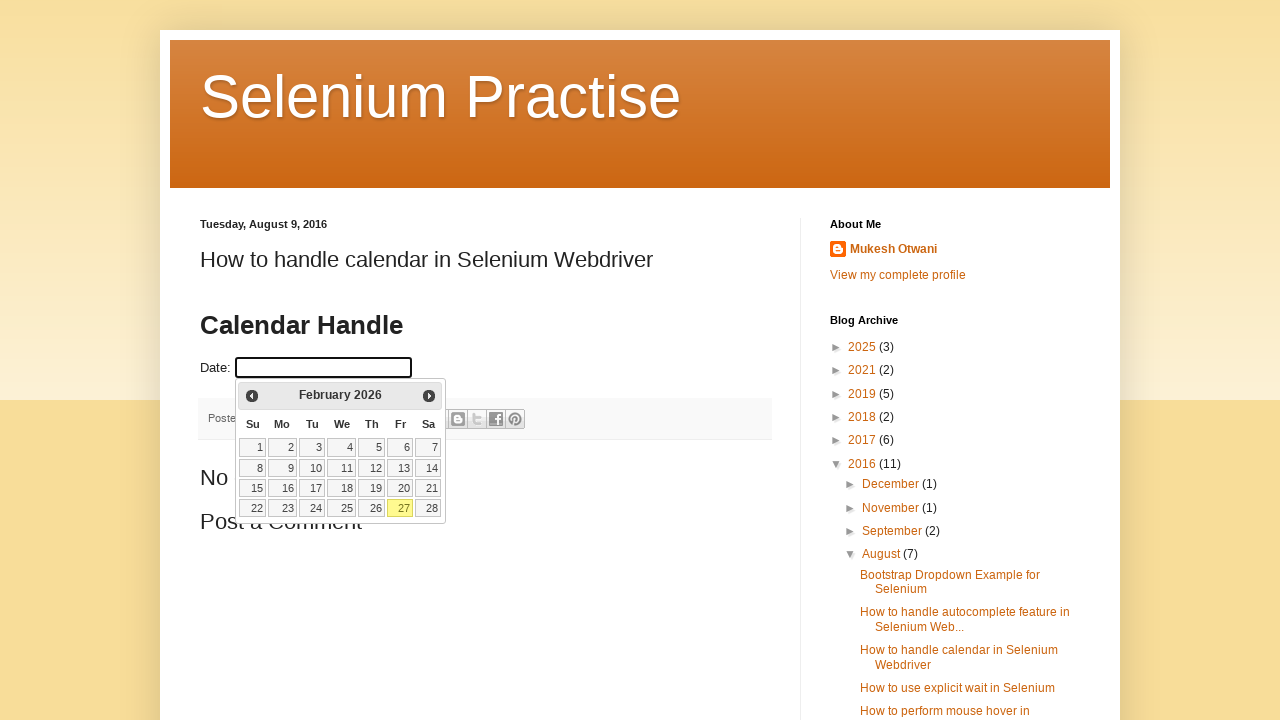

Selected date 28 from calendar at (428, 508) on xpath=//table[@class='ui-datepicker-calendar']//td >> nth=27
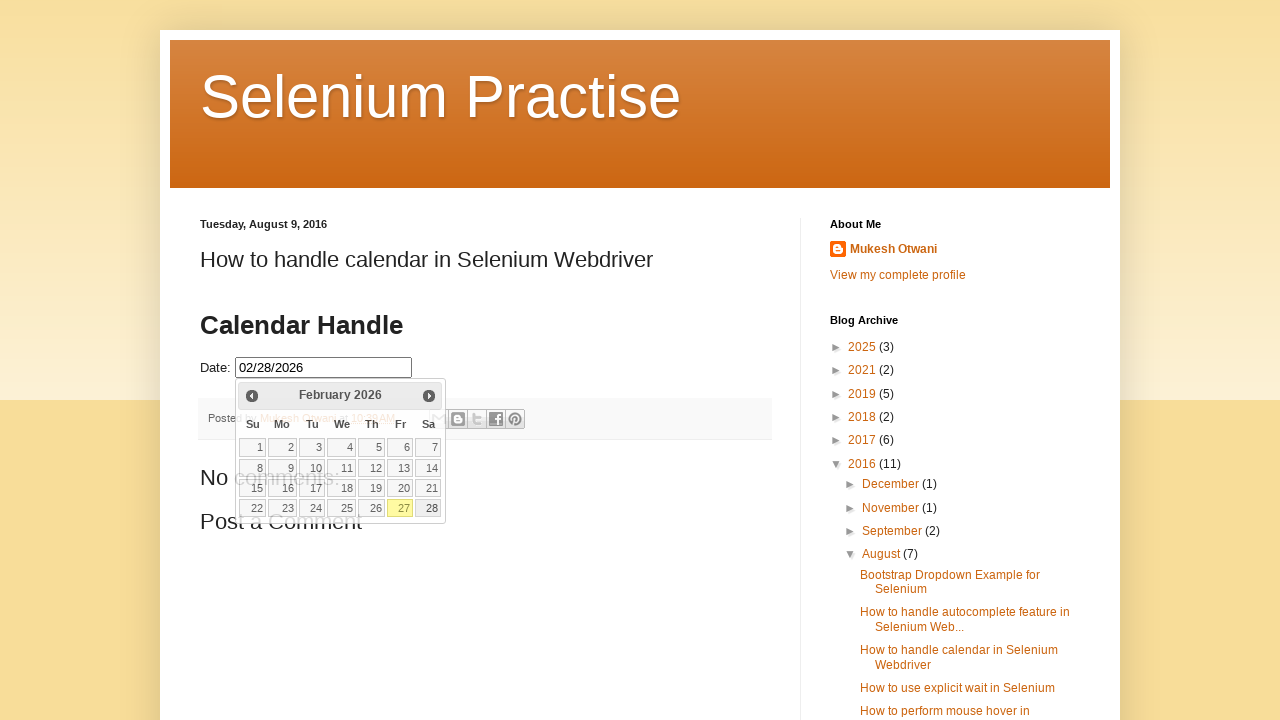

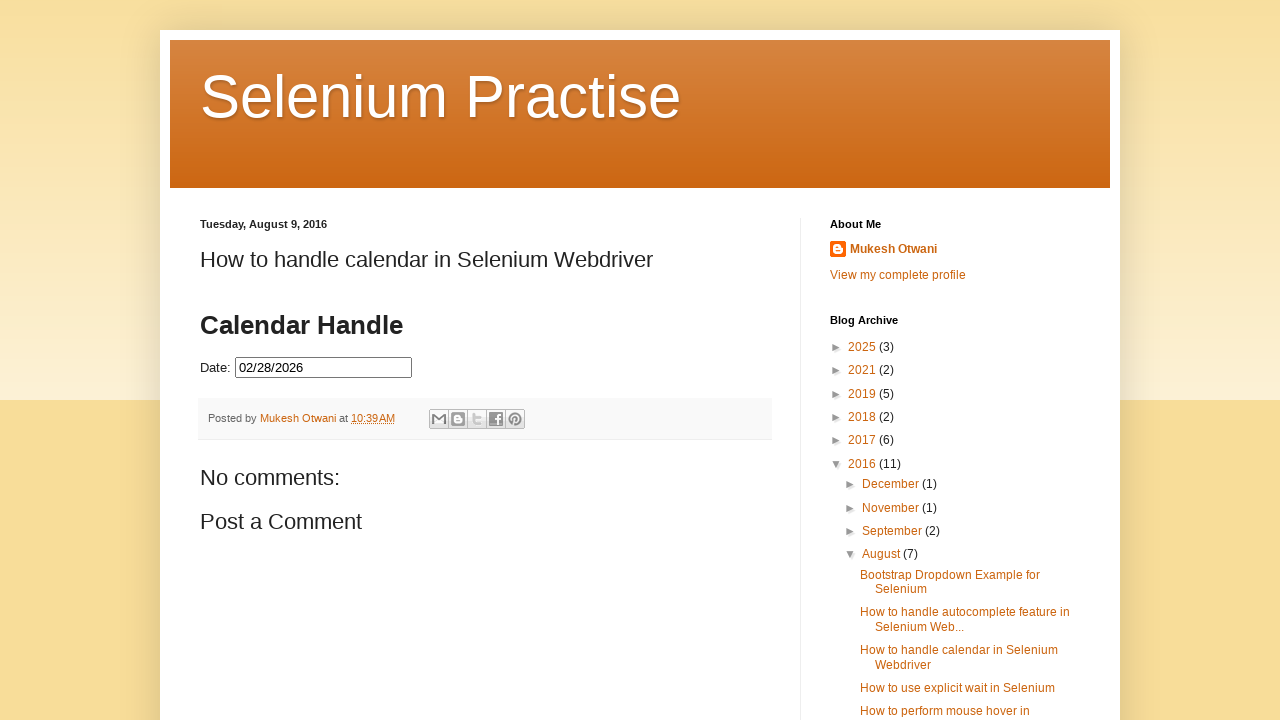